Tests the alert box functionality by clicking the "Show alert box" button and accepting the alert dialog

Starting URL: https://testpages.herokuapp.com/styled/alerts/alert-test.html

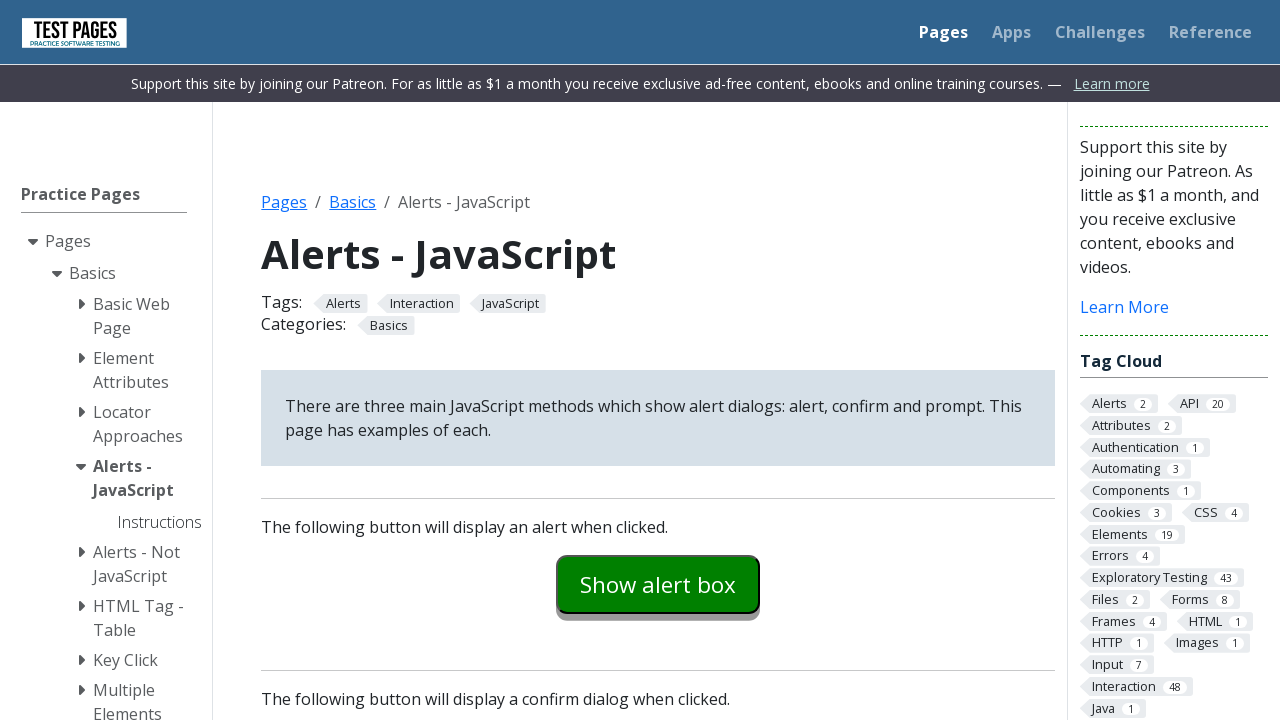

Navigated to alert box test page
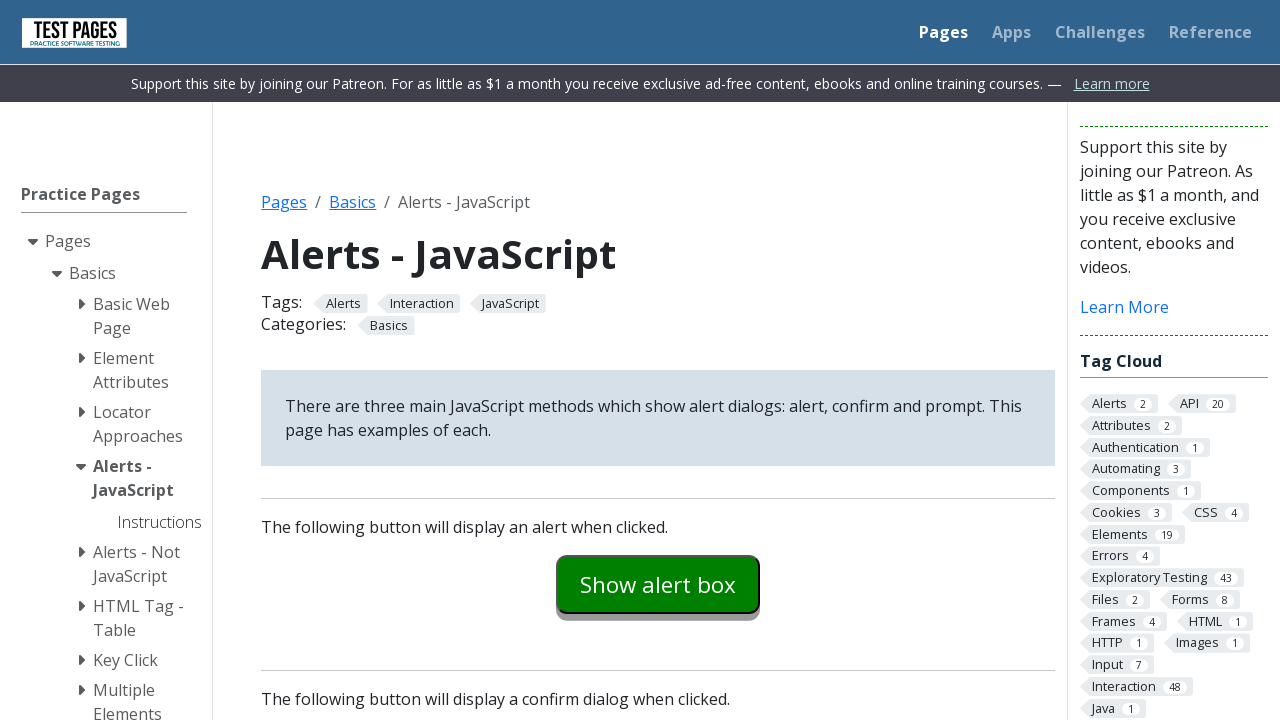

Set up dialog handler to accept alerts
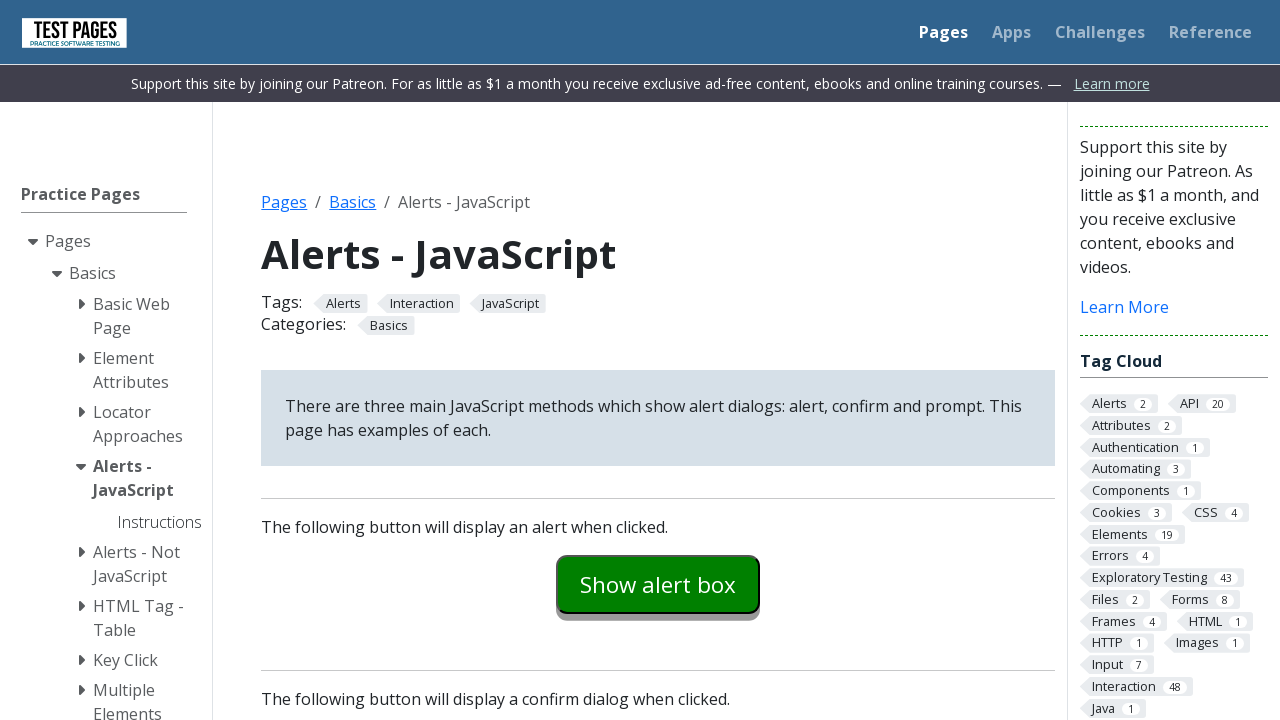

Clicked 'Show alert box' button and accepted the alert dialog at (658, 584) on #alertexamples
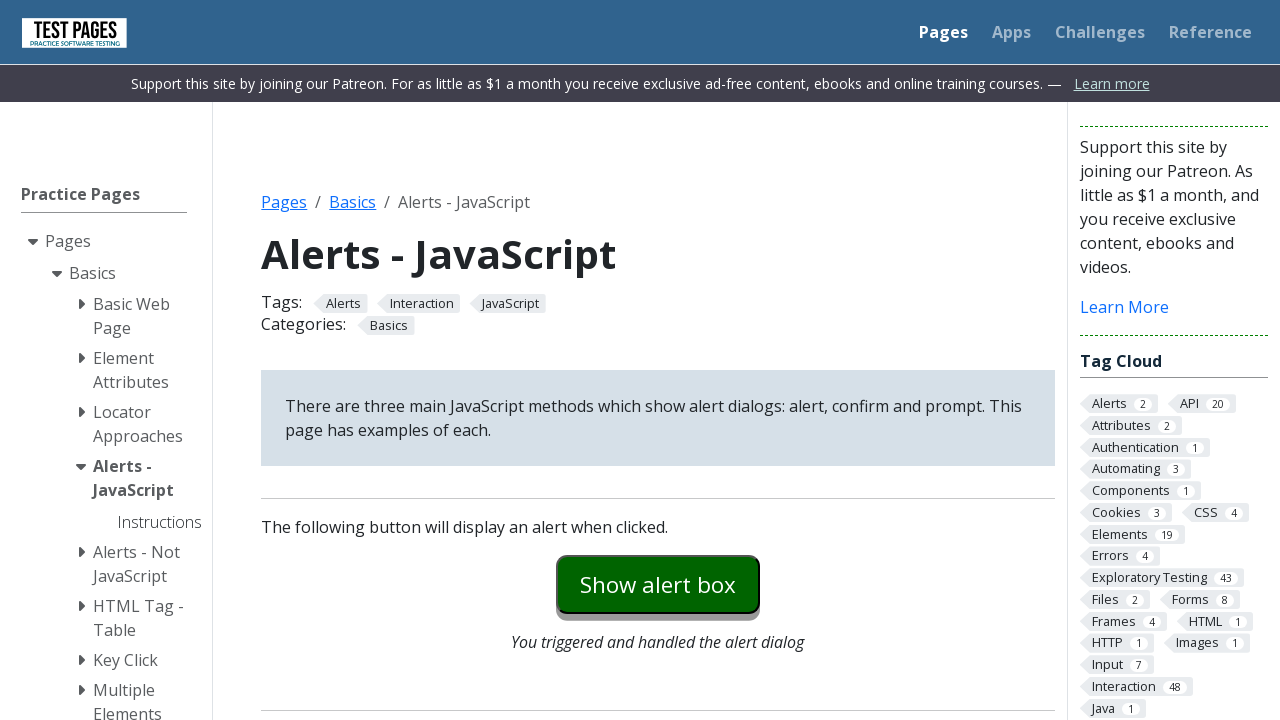

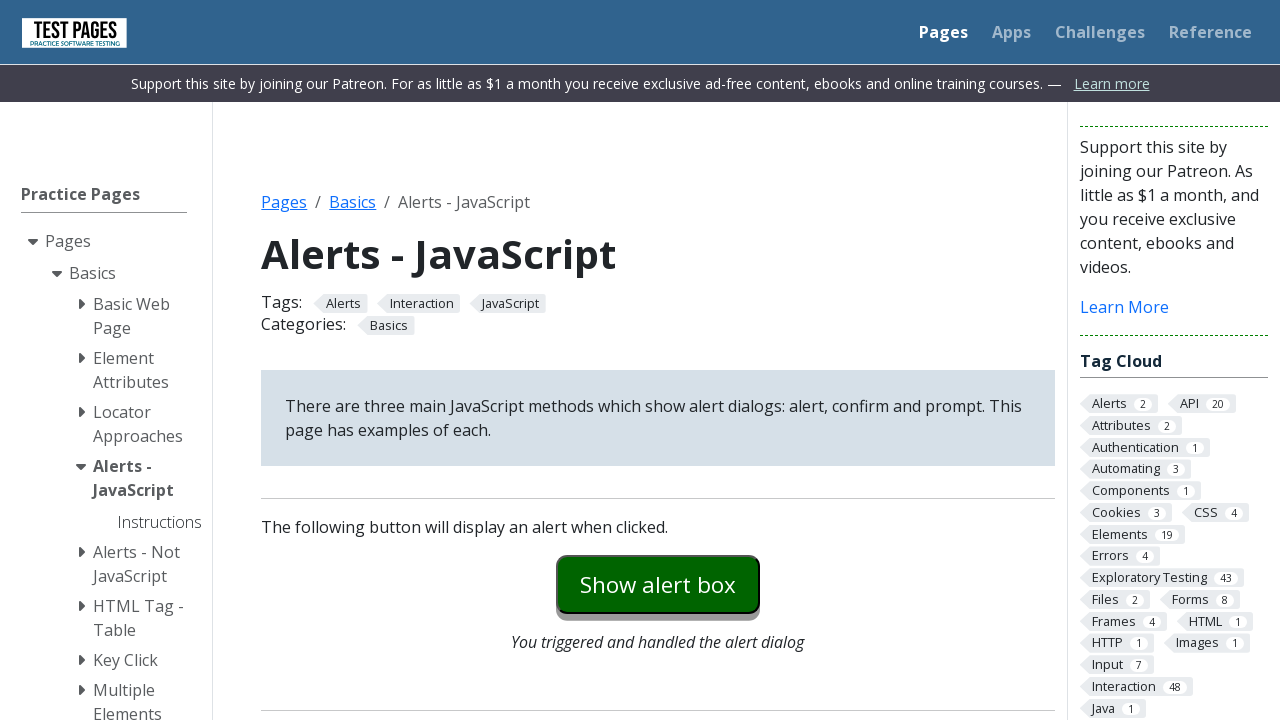